Tests page scroll functionality by scrolling to the bottom to verify the Subscription section is visible, then scrolling back to the top to verify the main hero text is visible.

Starting URL: http://automationexercise.com

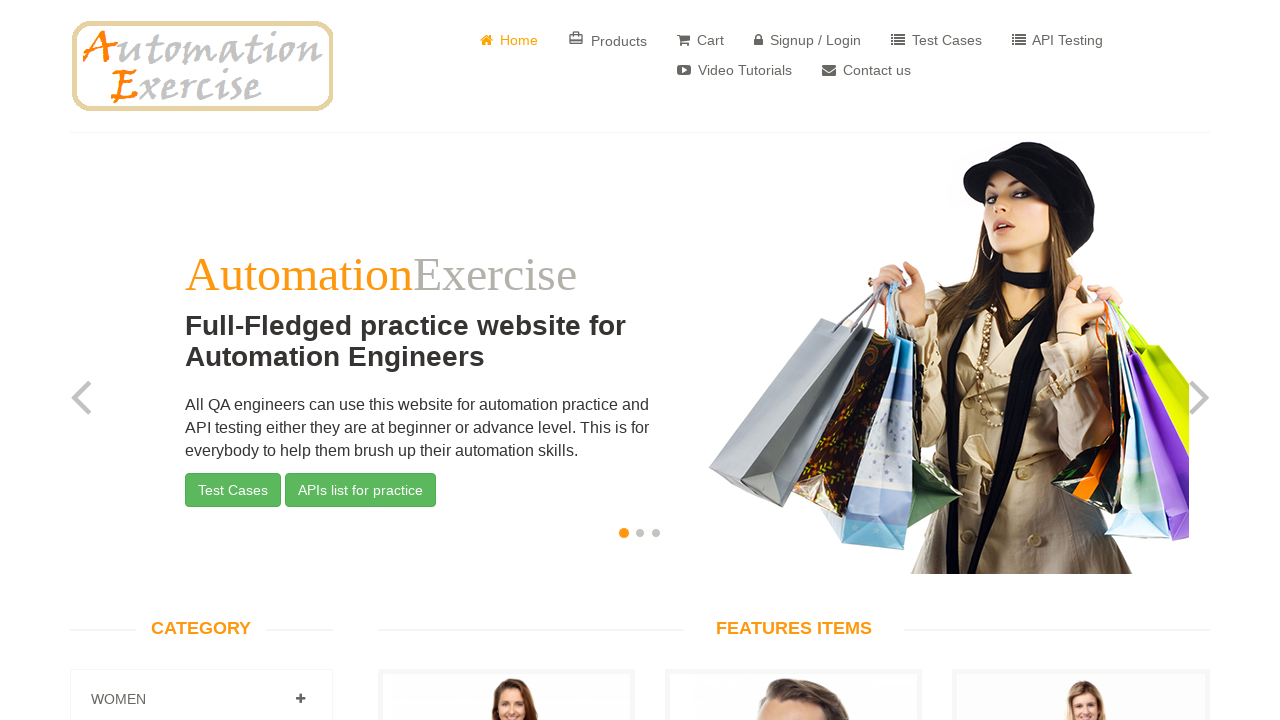

Waited for body element to be present on the page
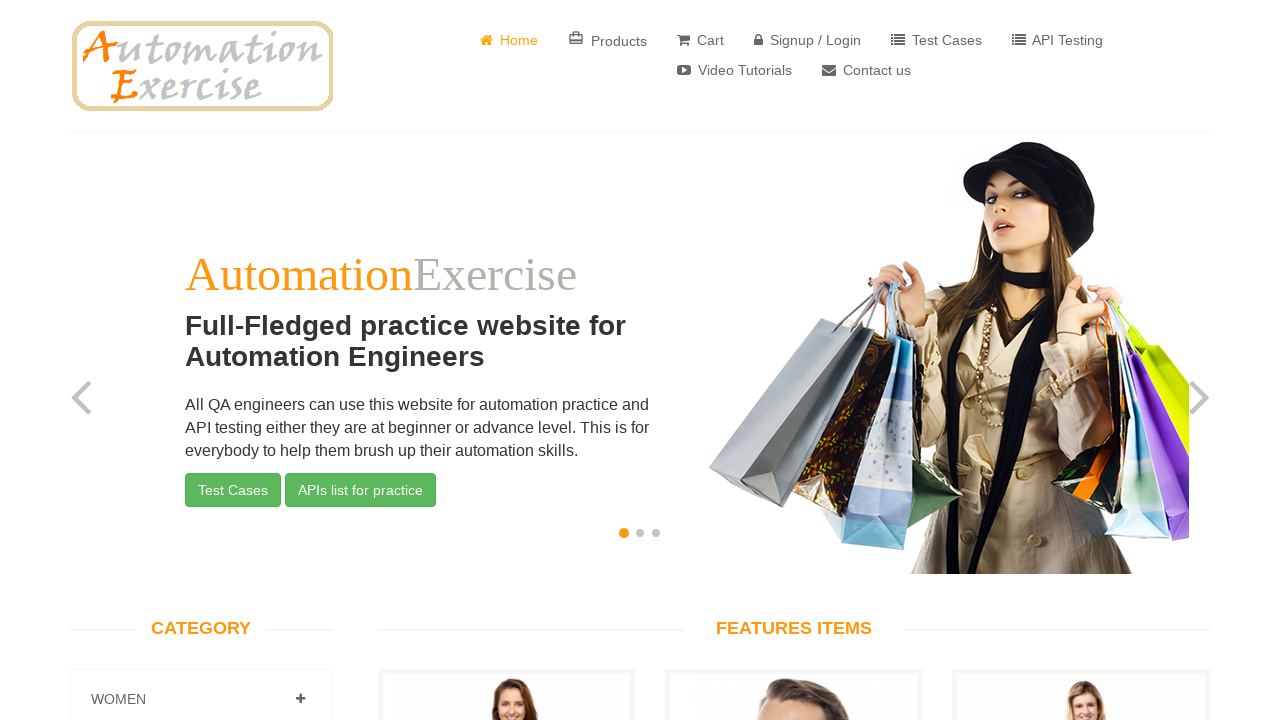

Scrolled to the bottom of the page using End key
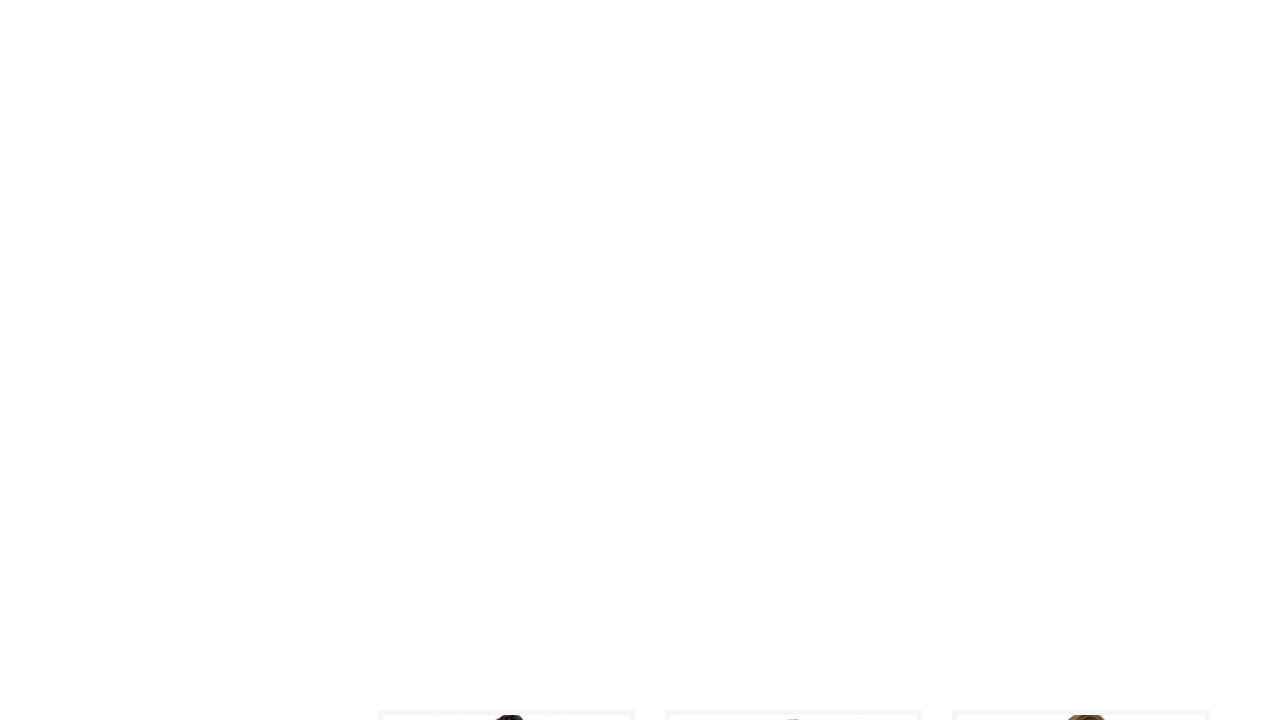

Waited for Subscription text element to be present
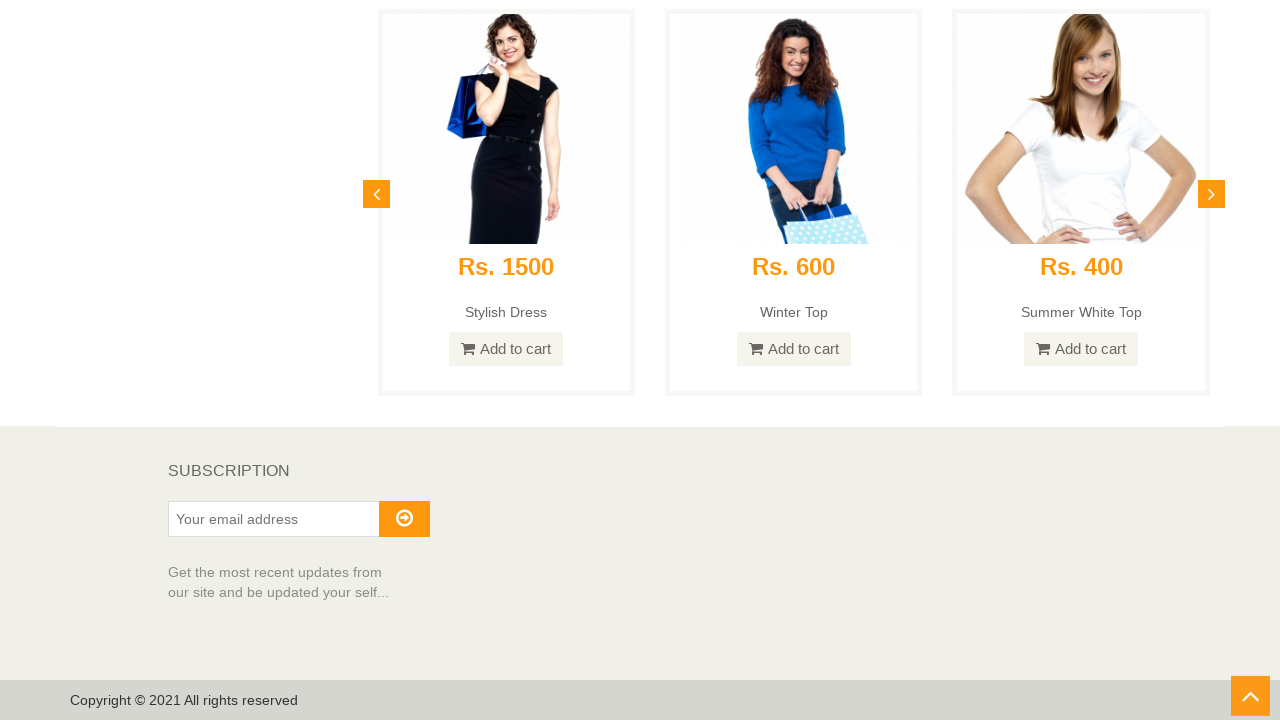

Verified Subscription text is visible on the page
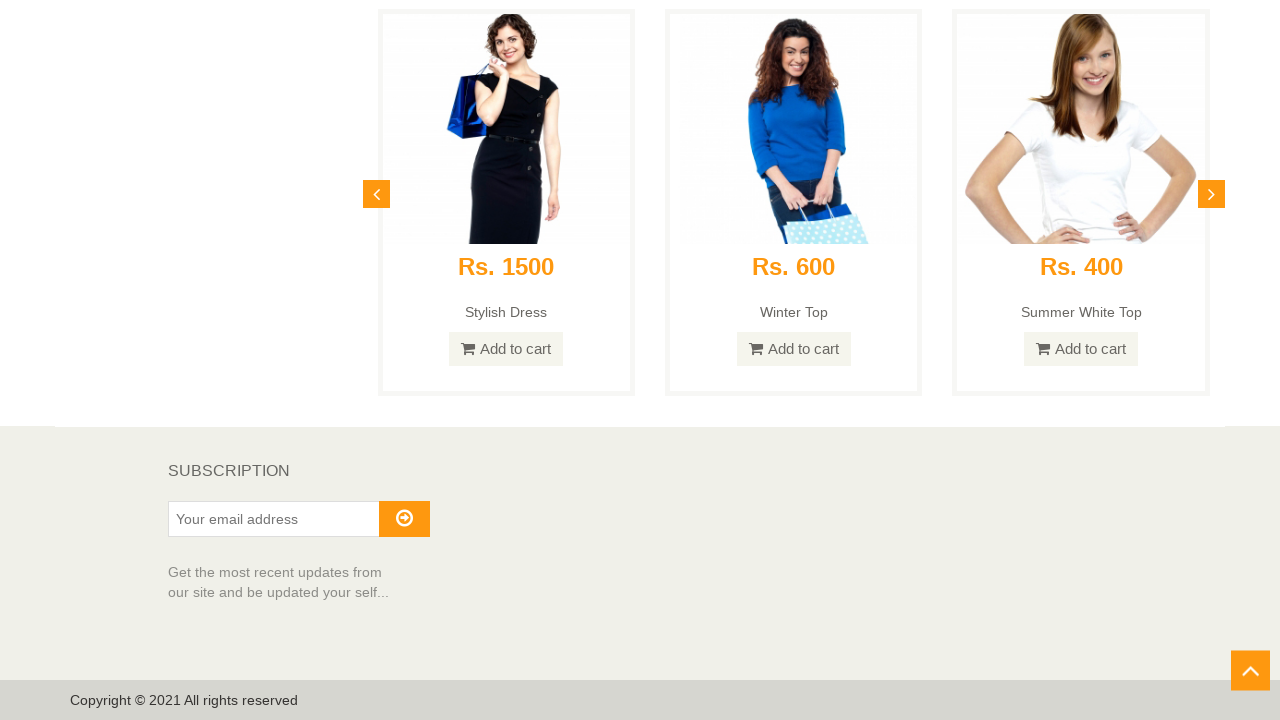

Waited 2 seconds for scroll animation to complete
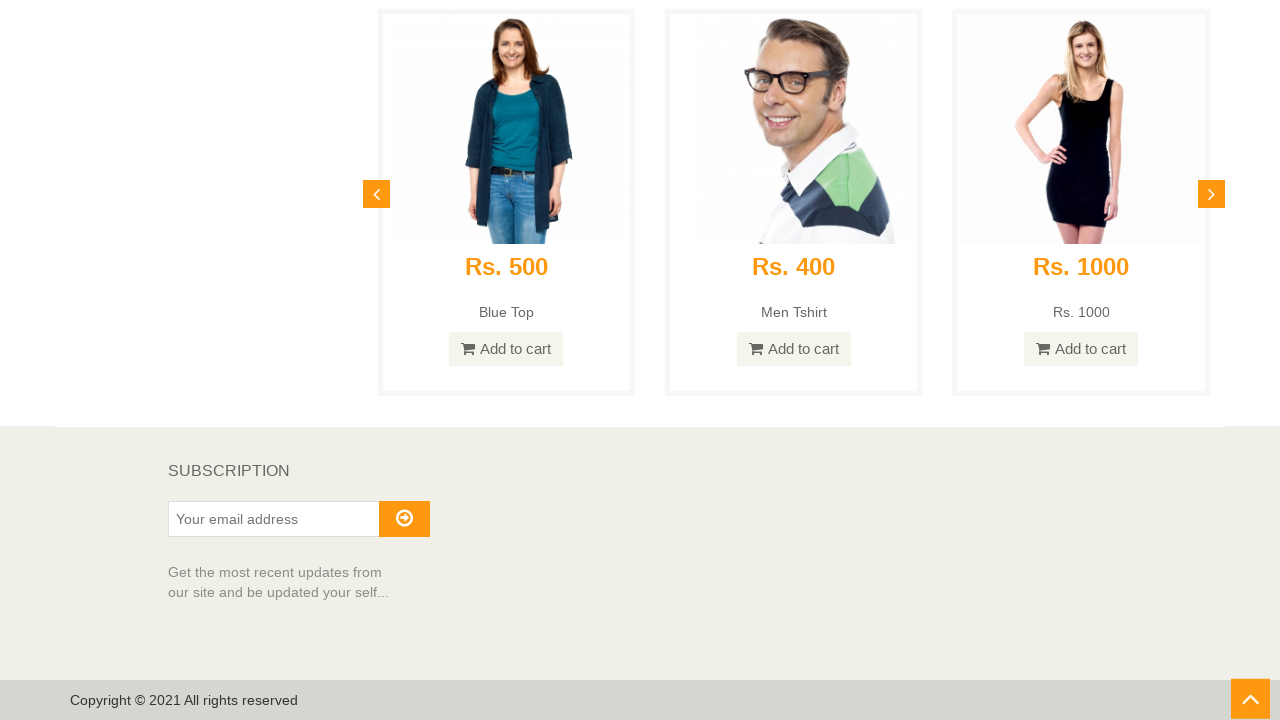

Scrolled back to the top of the page using Home key
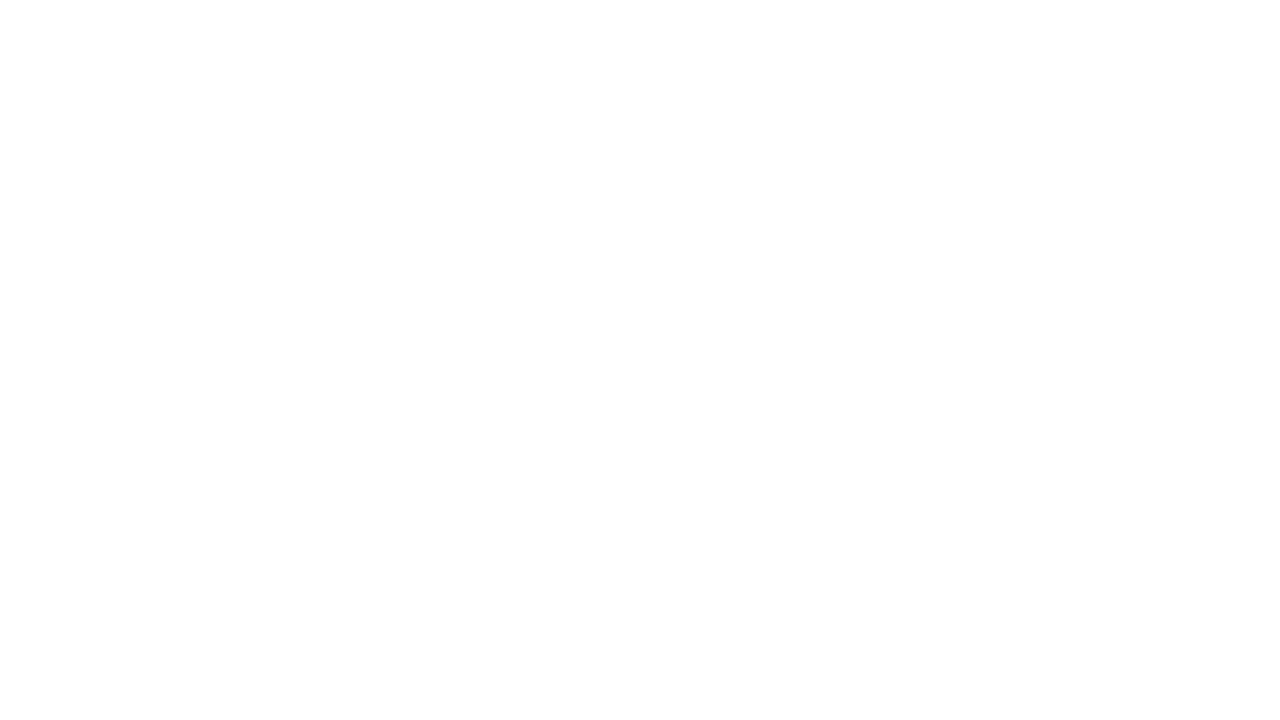

Waited 500 milliseconds for scroll animation to complete
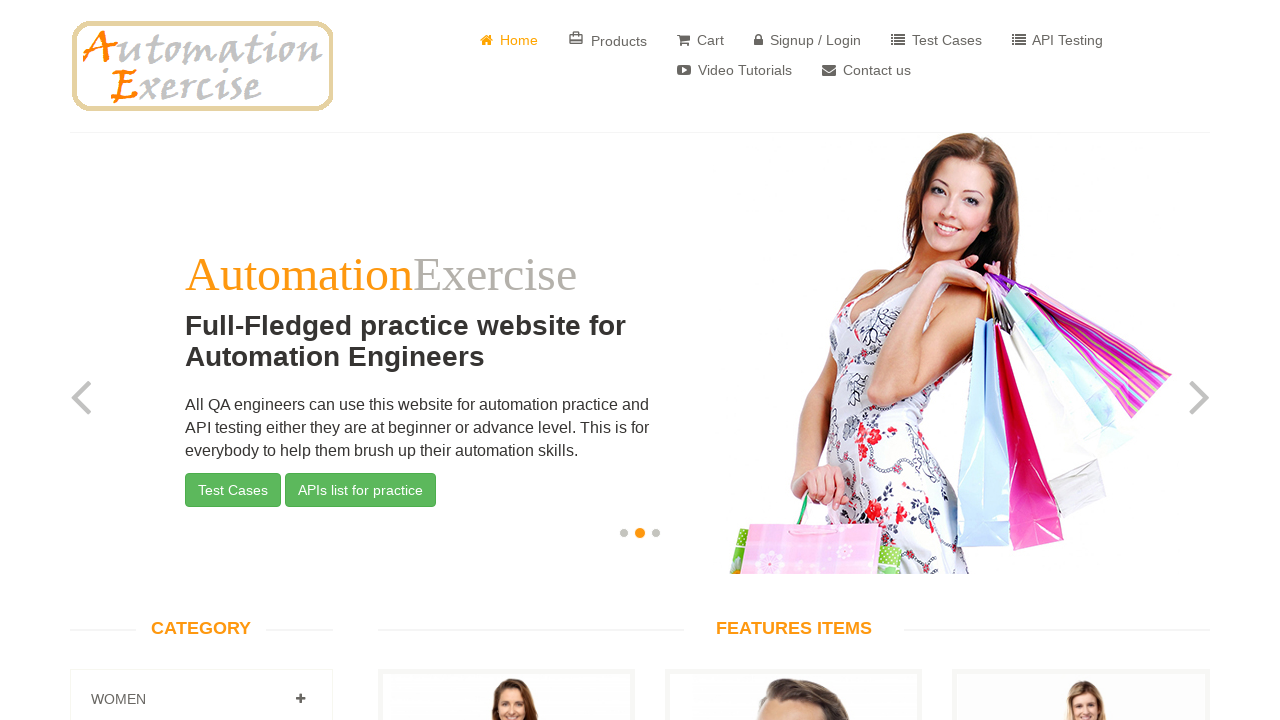

Verified hero text is visible after scrolling to top
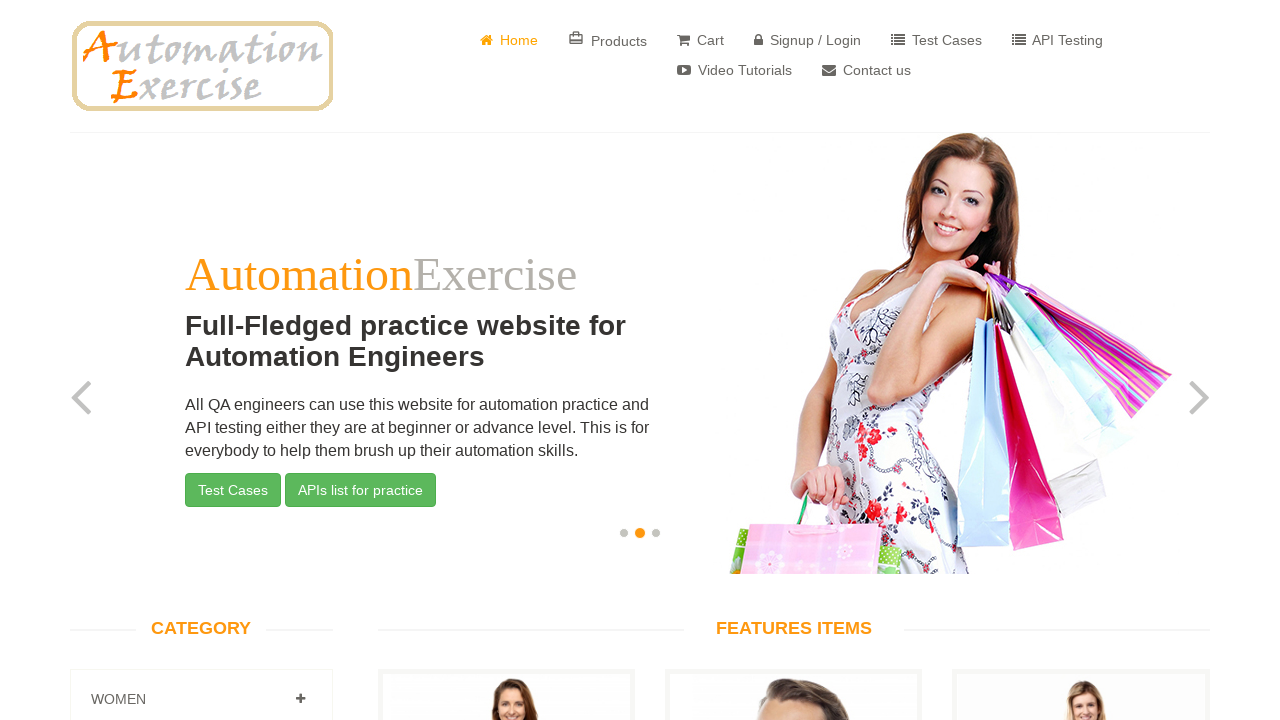

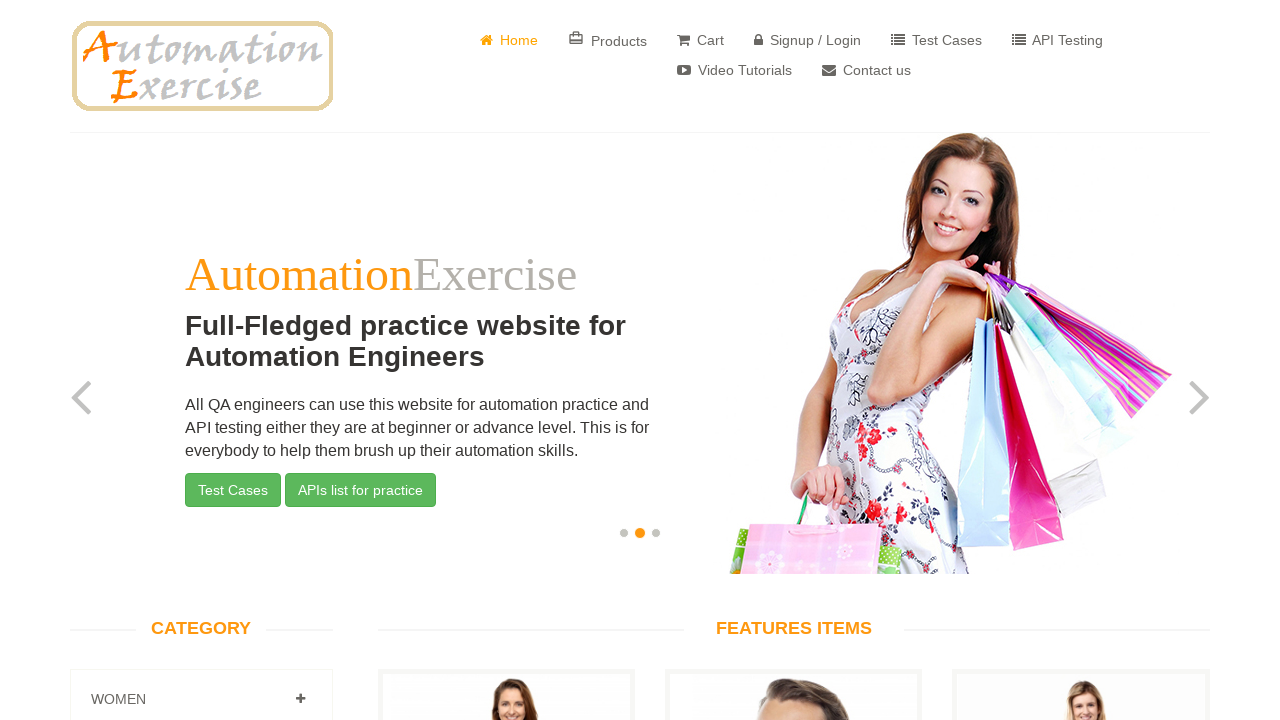